Tests adding pizza items to the cart by clicking add to cart buttons within the product slider

Starting URL: https://pizzeria.skillbox.cc

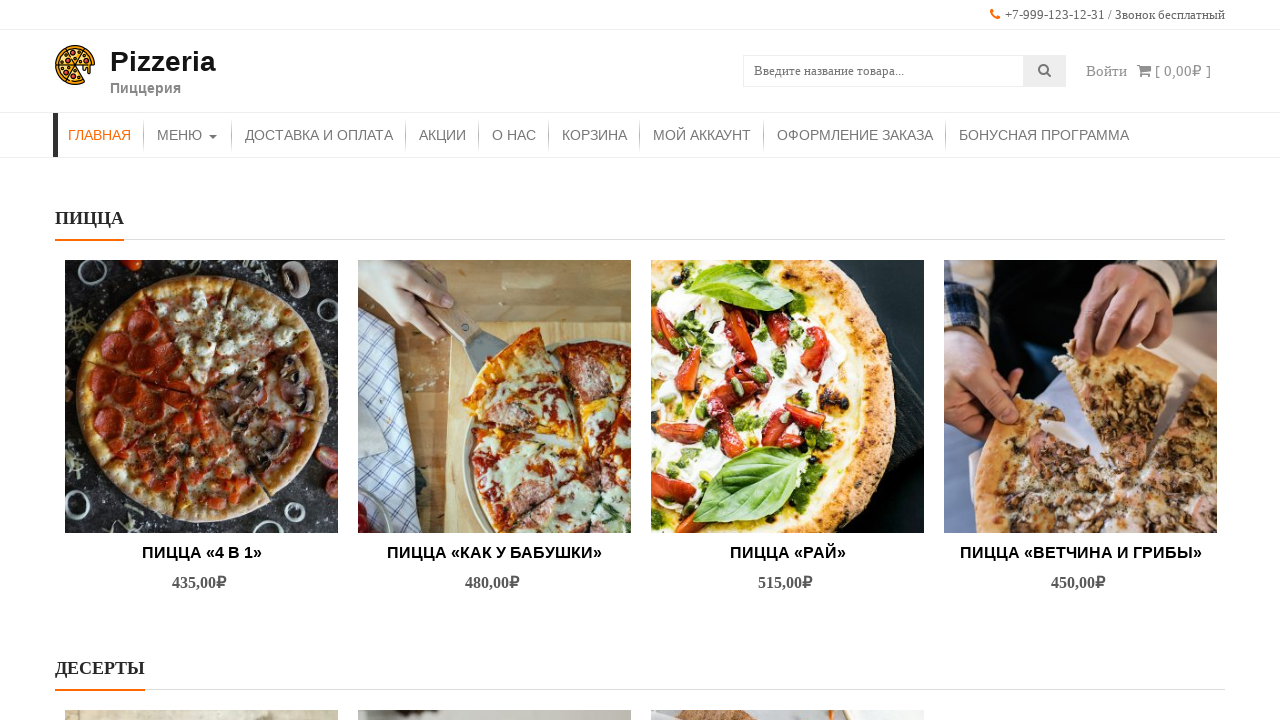

Navigated to pizzeria.skillbox.cc
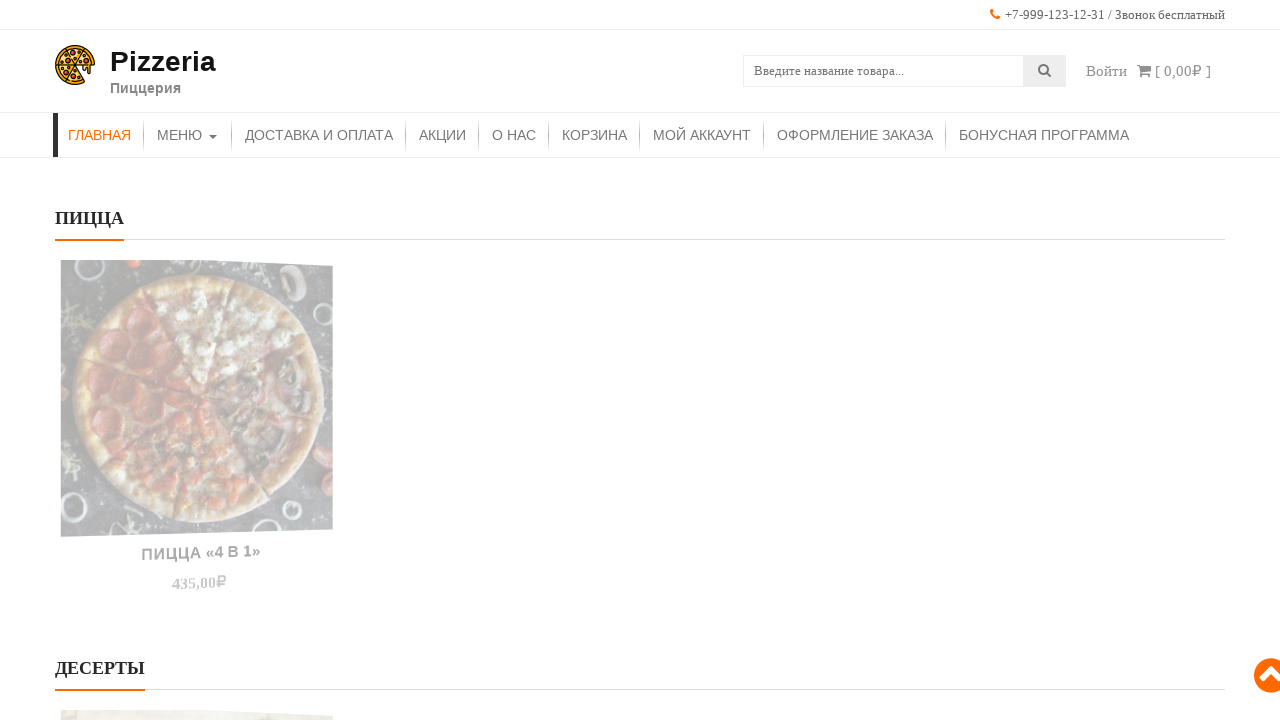

Located product slider element
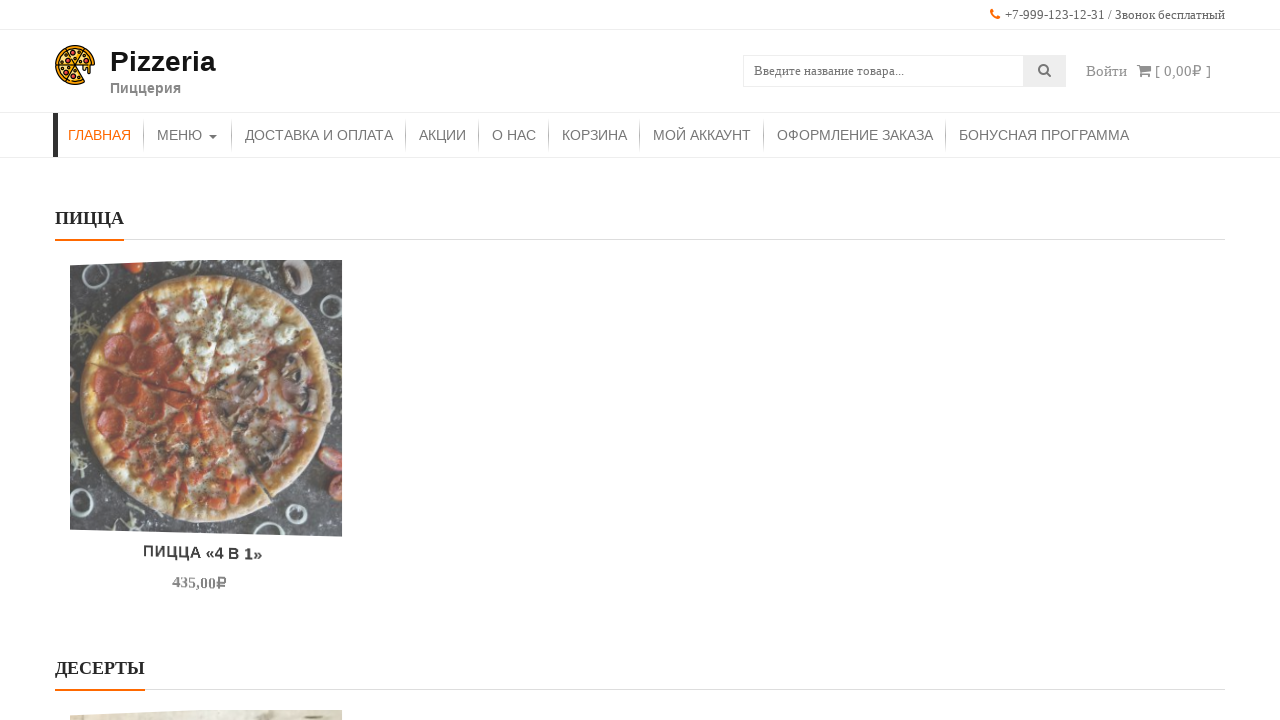

Located add to cart buttons for pizza item
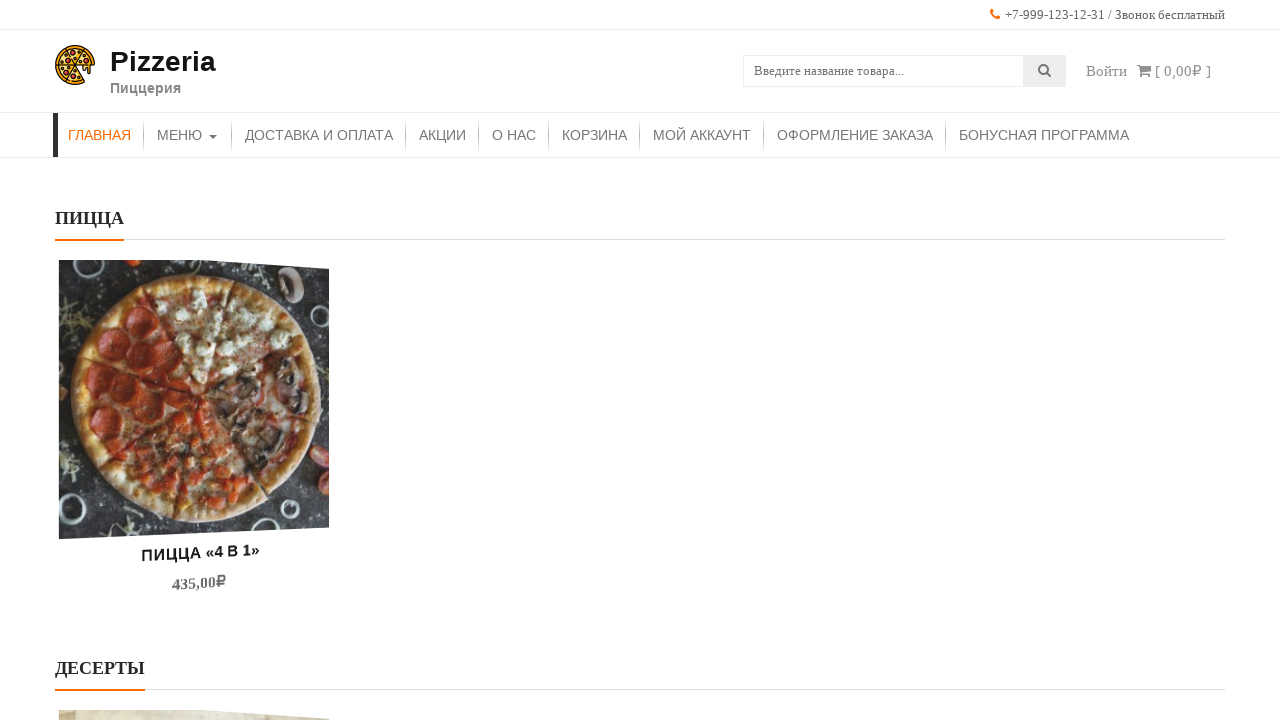

Clicked add to cart button to add pizza to cart at (494, 361) on .prod1-slider >> #accesspress_store_product-5 > ul > div > div > li:nth-child(6)
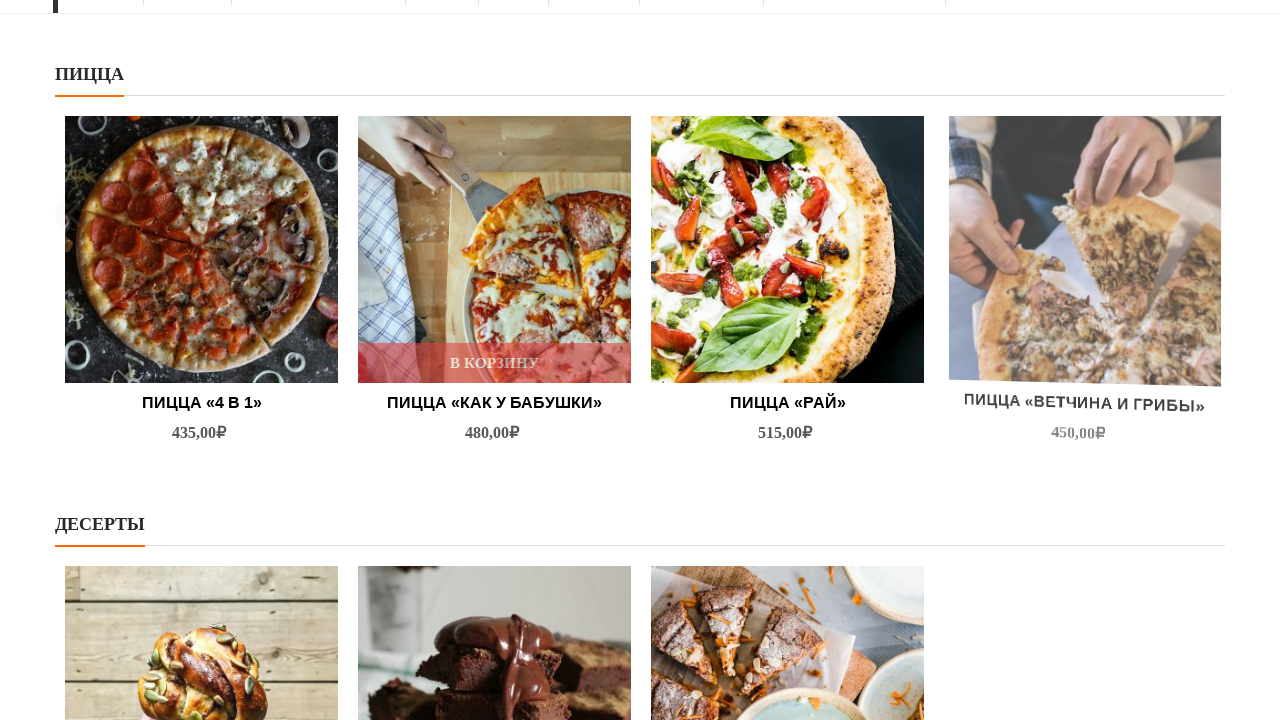

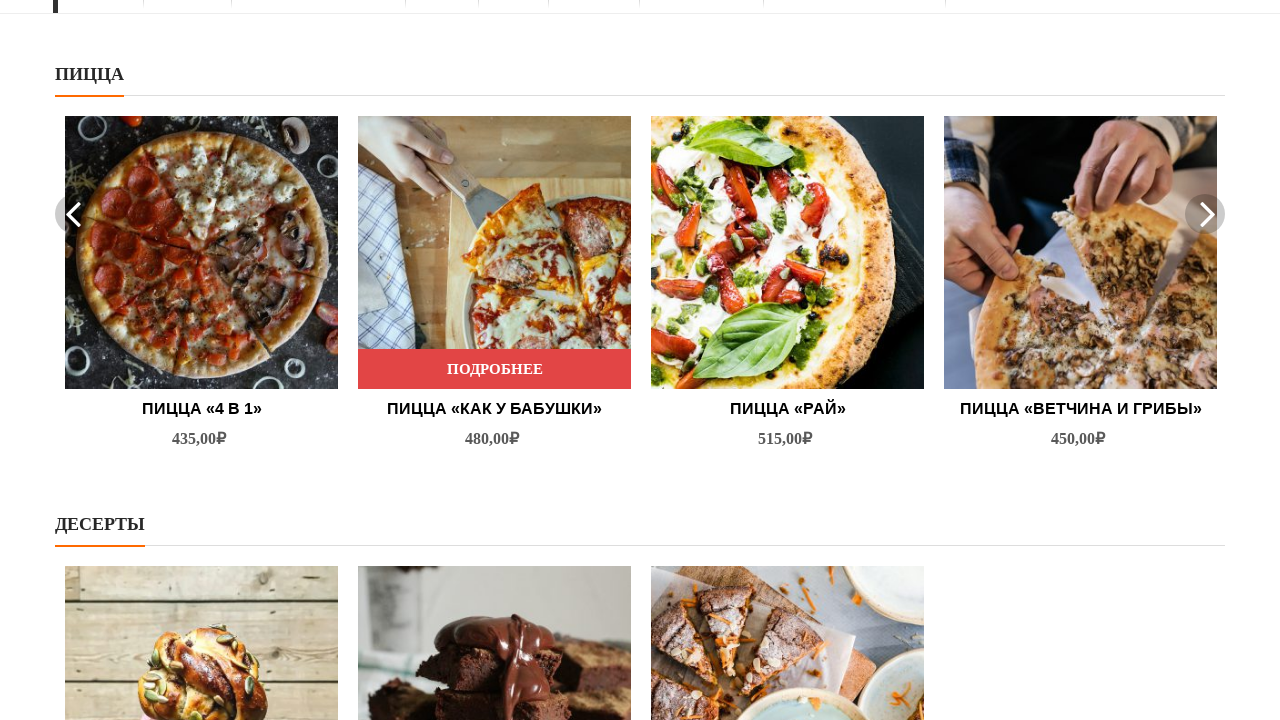